Navigates to Selenium downloads page and retrieves the page title

Starting URL: https://www.selenium.dev/downloads/

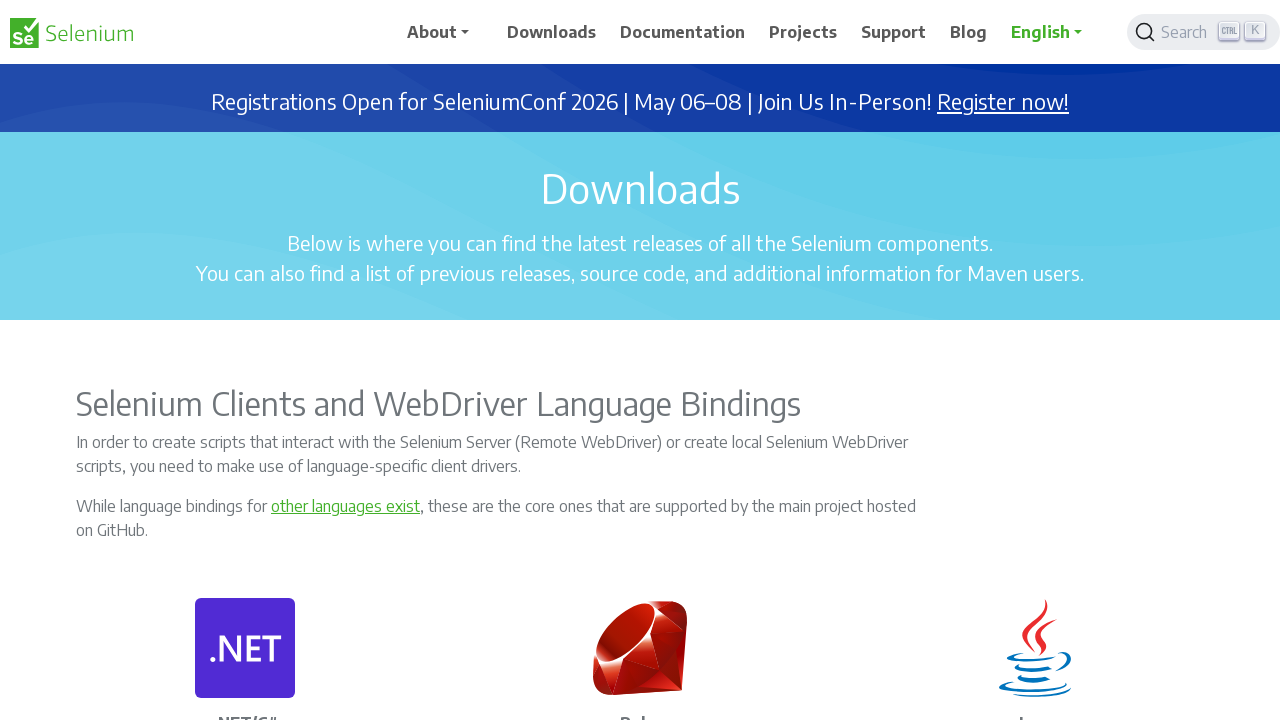

Navigated to Selenium downloads page
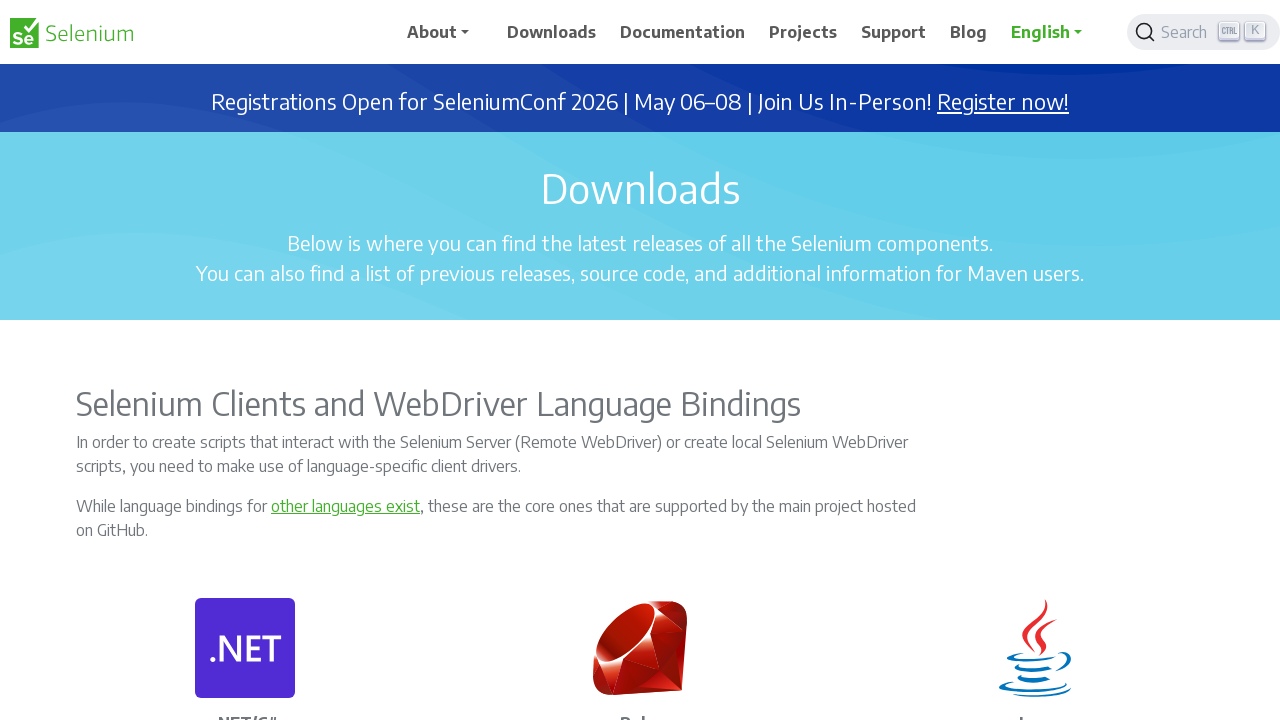

Set viewport size to 1920x1080
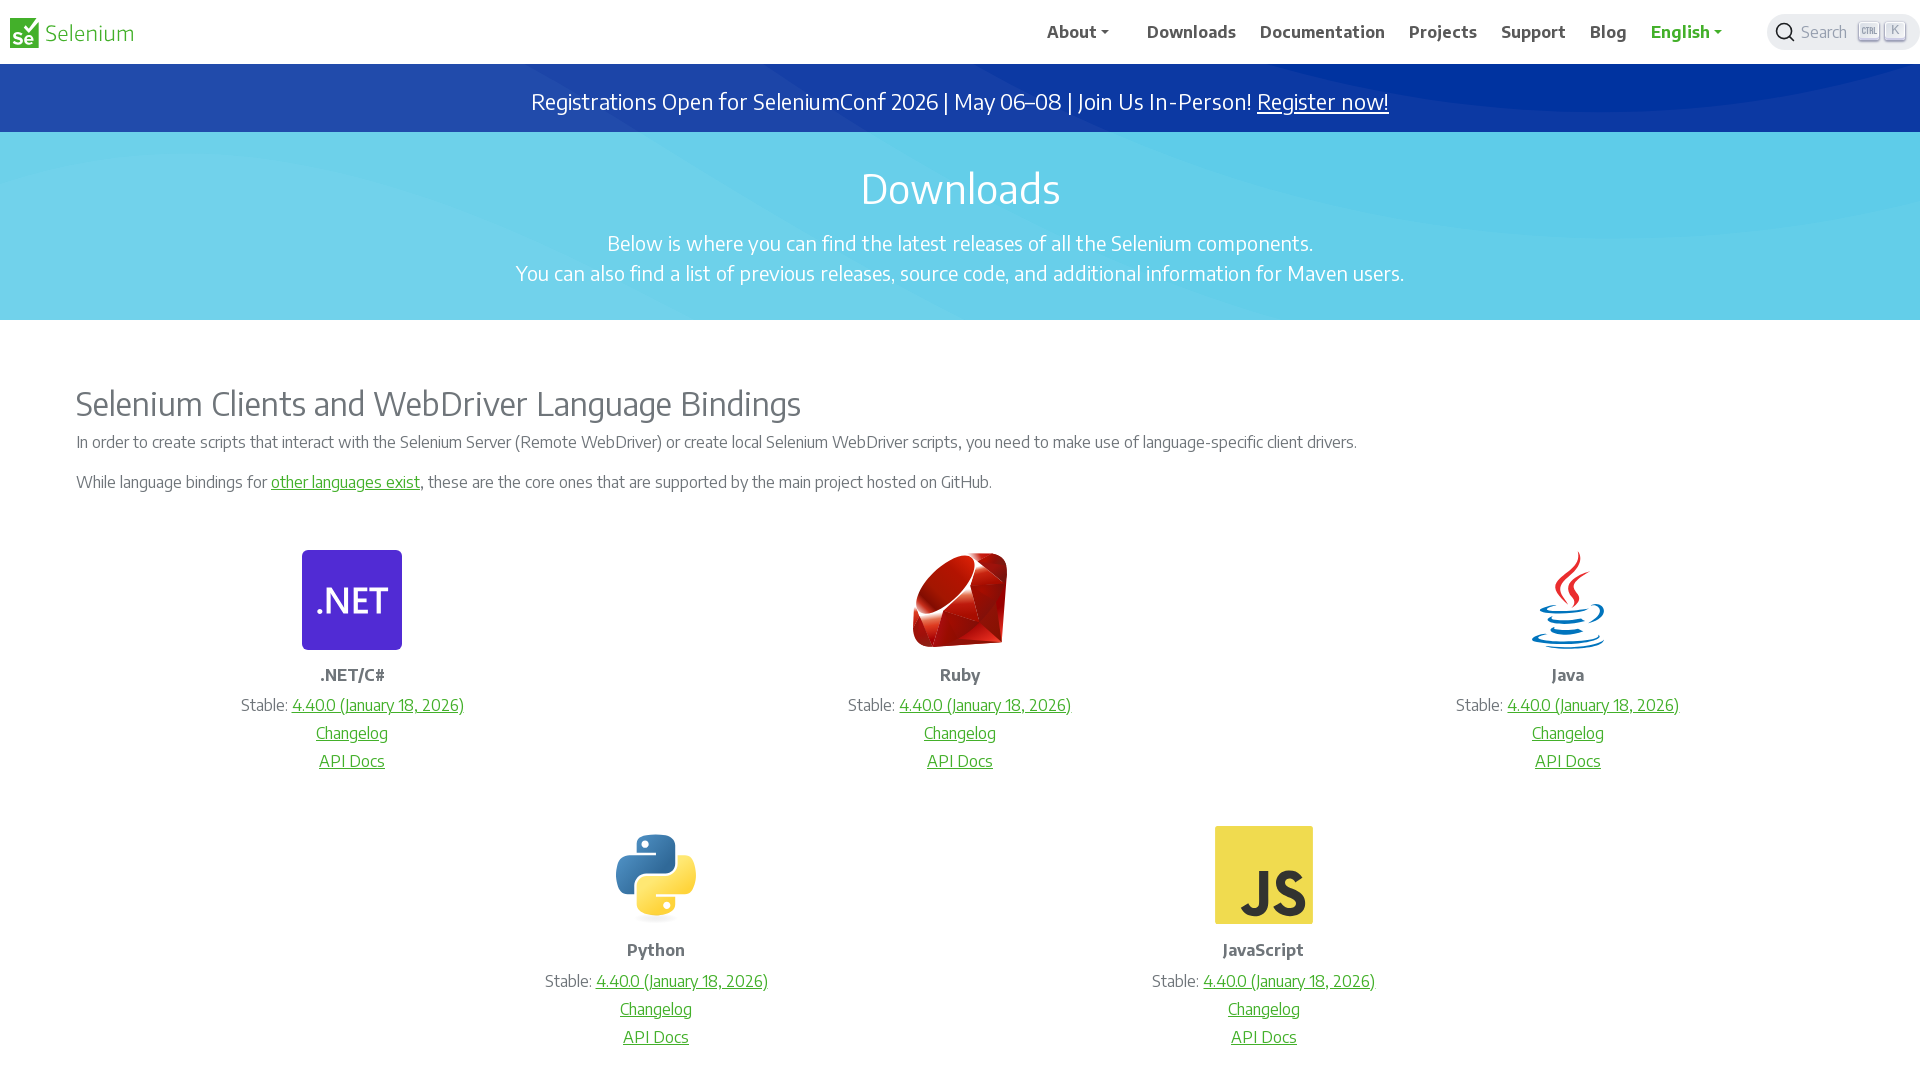

Retrieved page title: 'Downloads | Selenium'
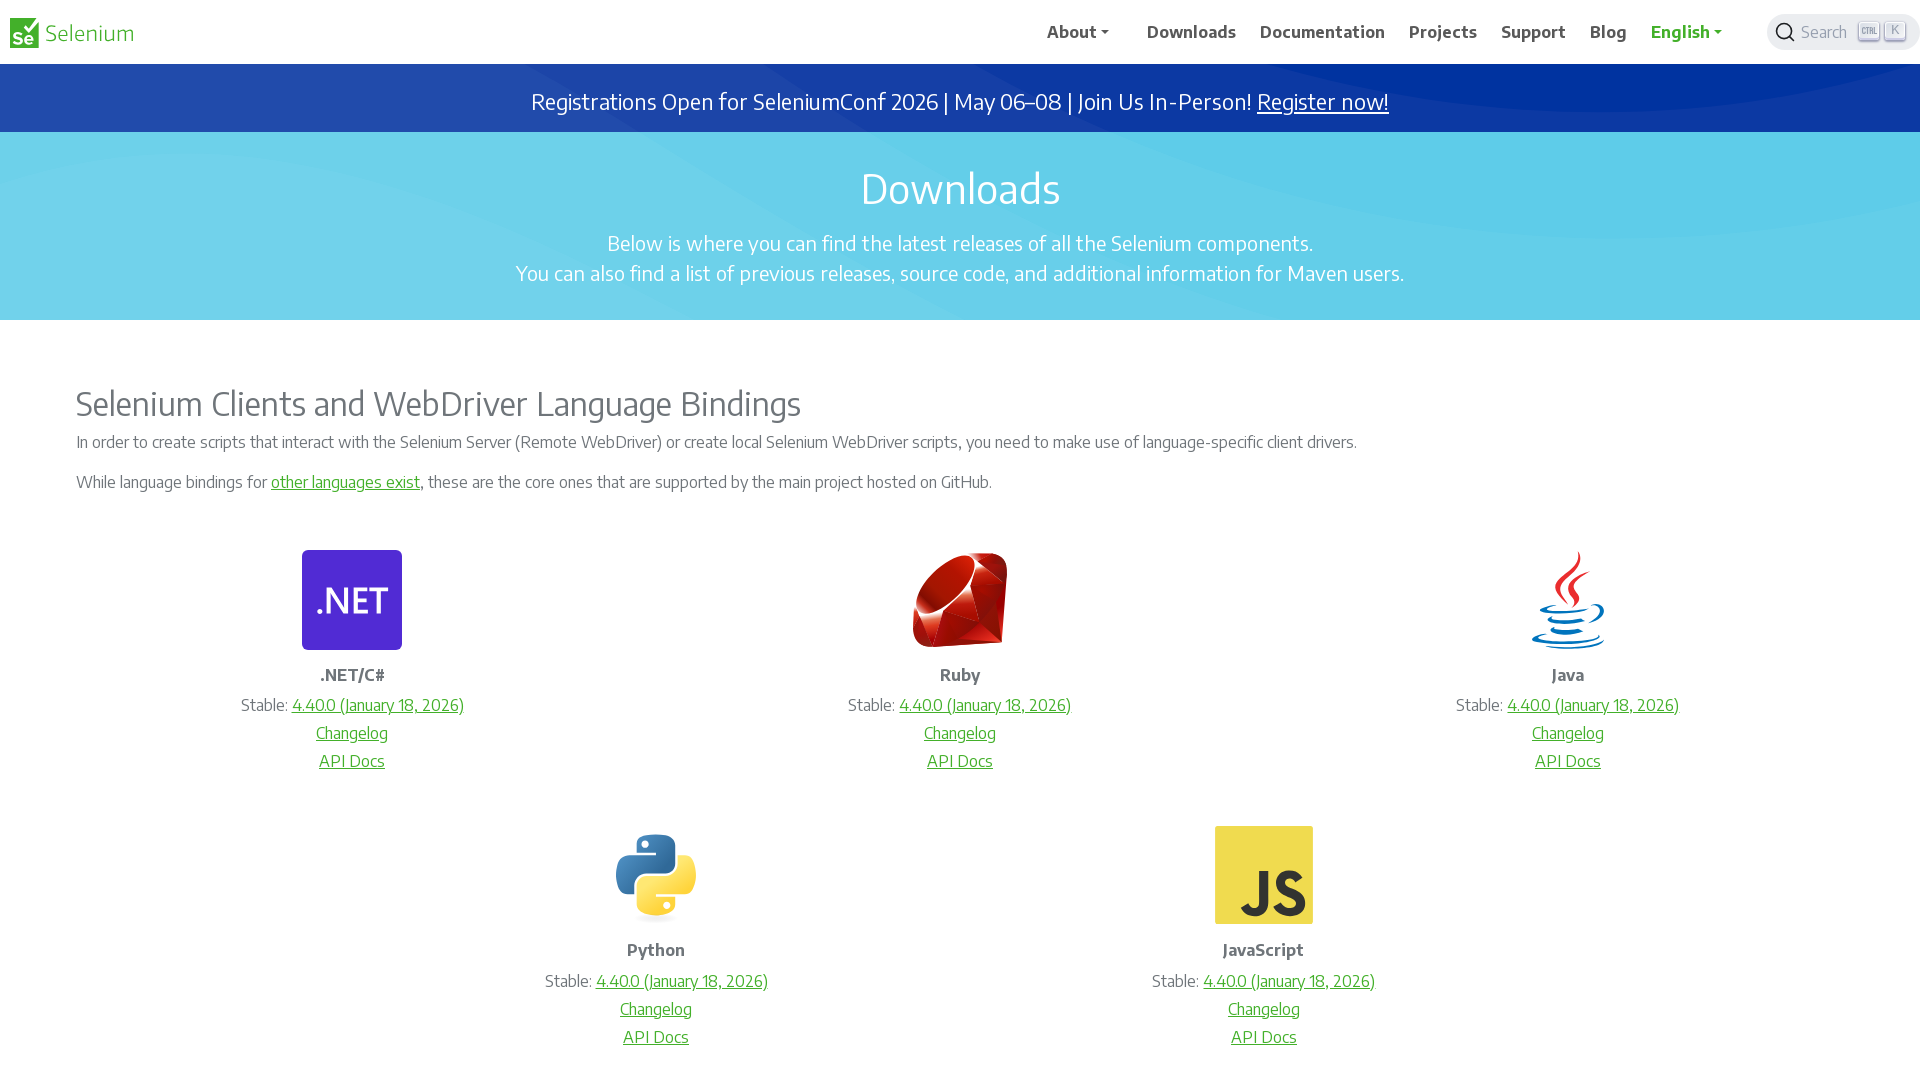

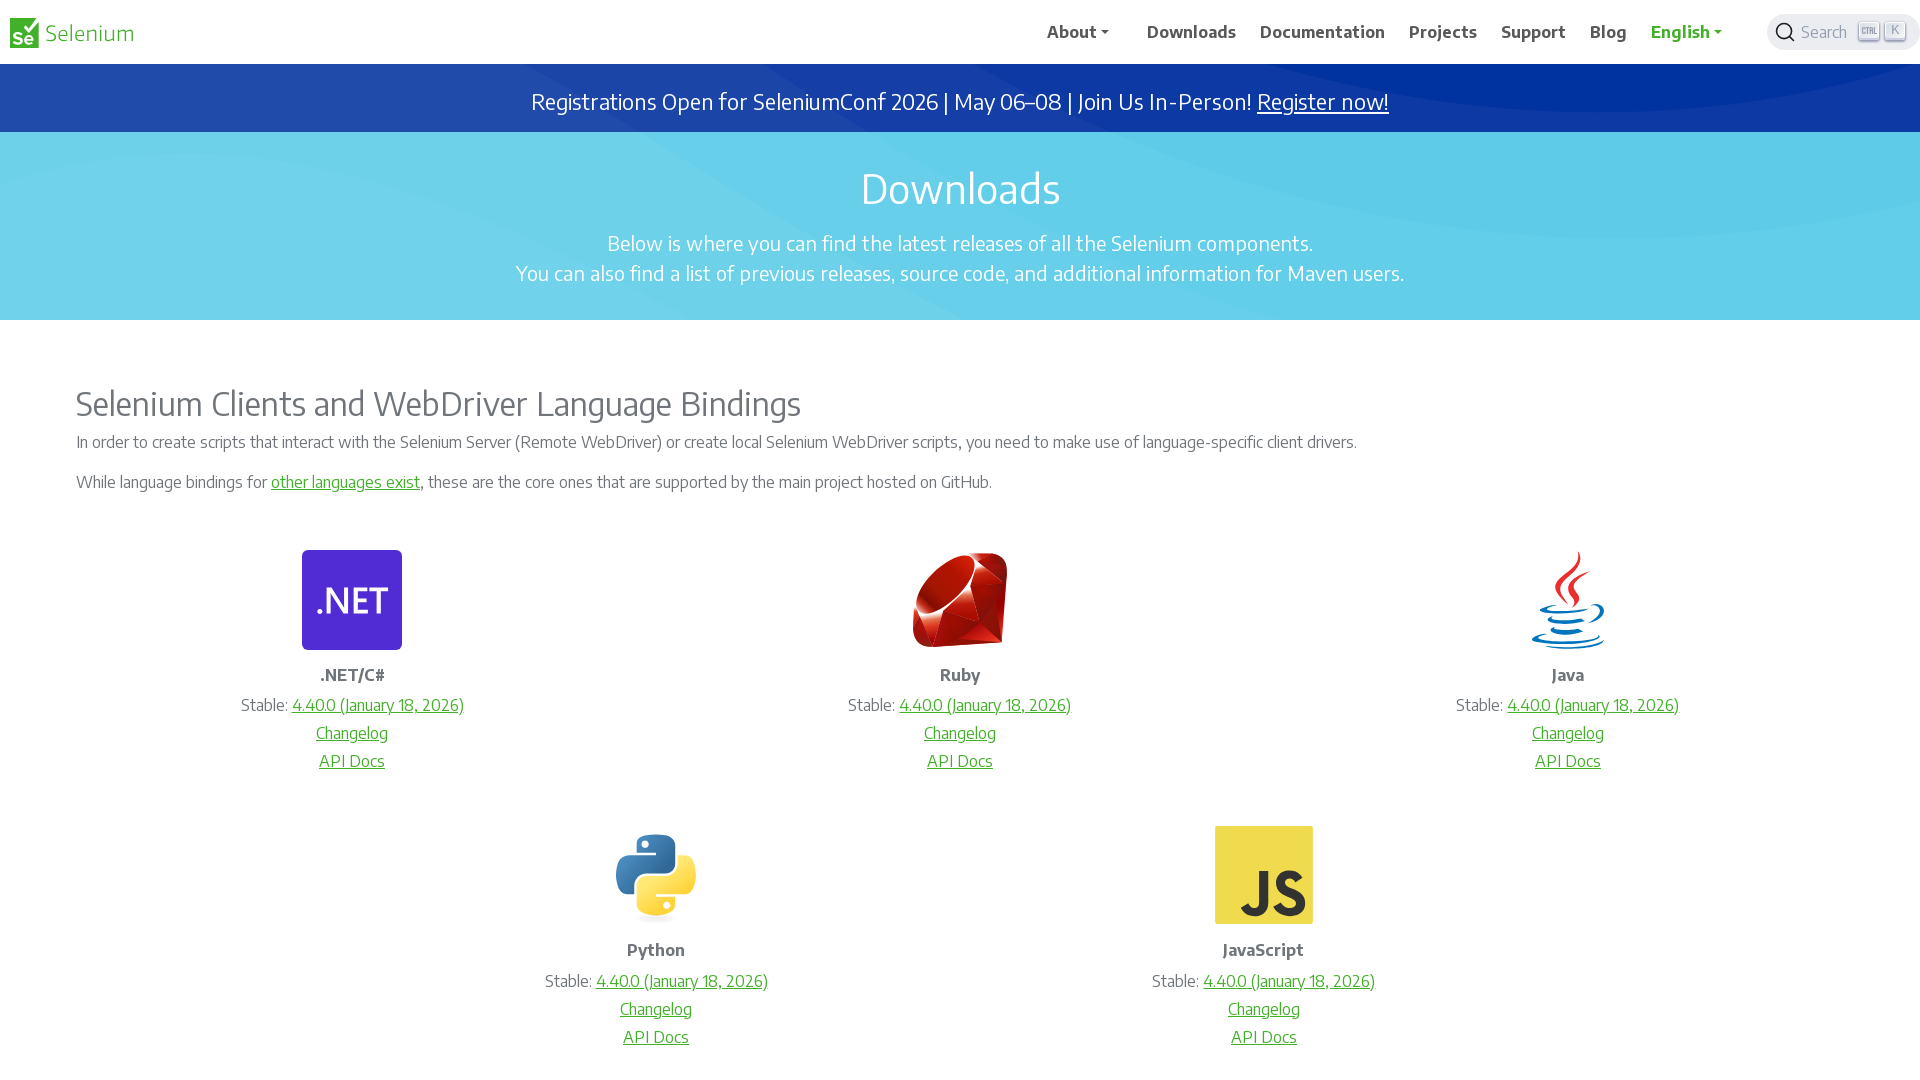